Tests tooltip functionality by hovering over an age input field and verifying the tooltip text appears correctly.

Starting URL: https://automationfc.github.io/jquery-tooltip/

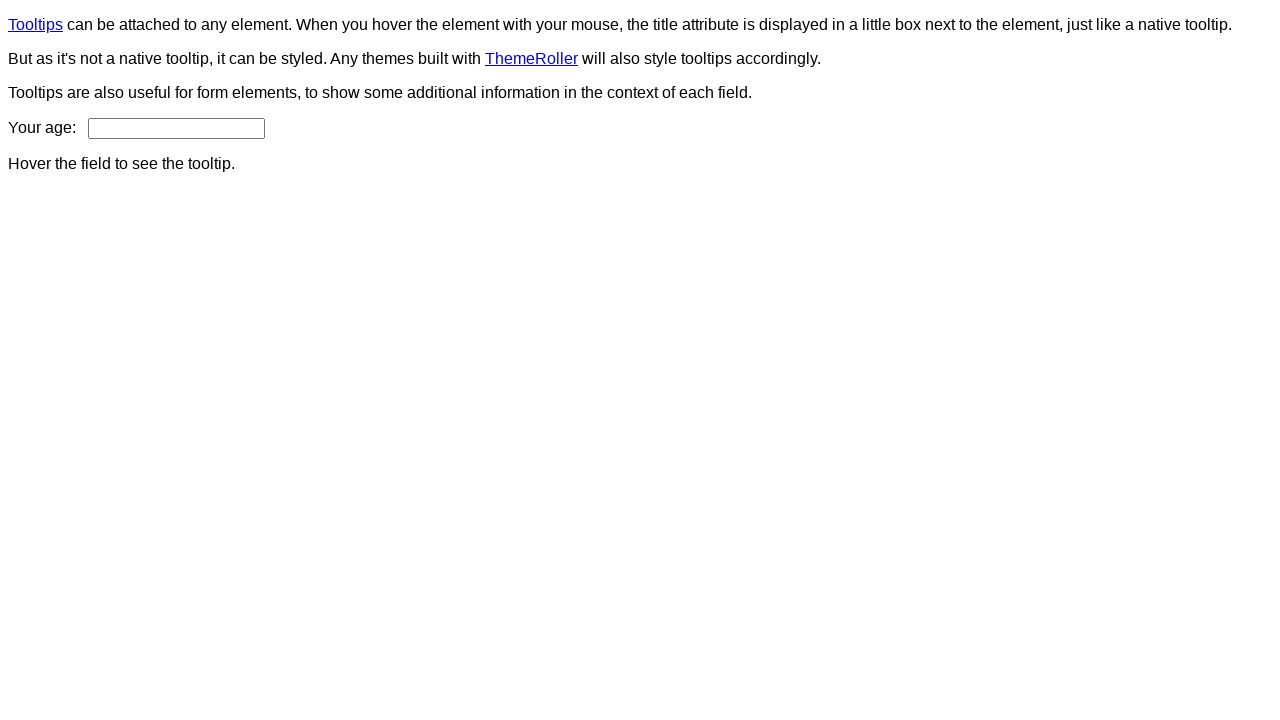

Hovered over age input field to trigger tooltip at (176, 128) on input#age
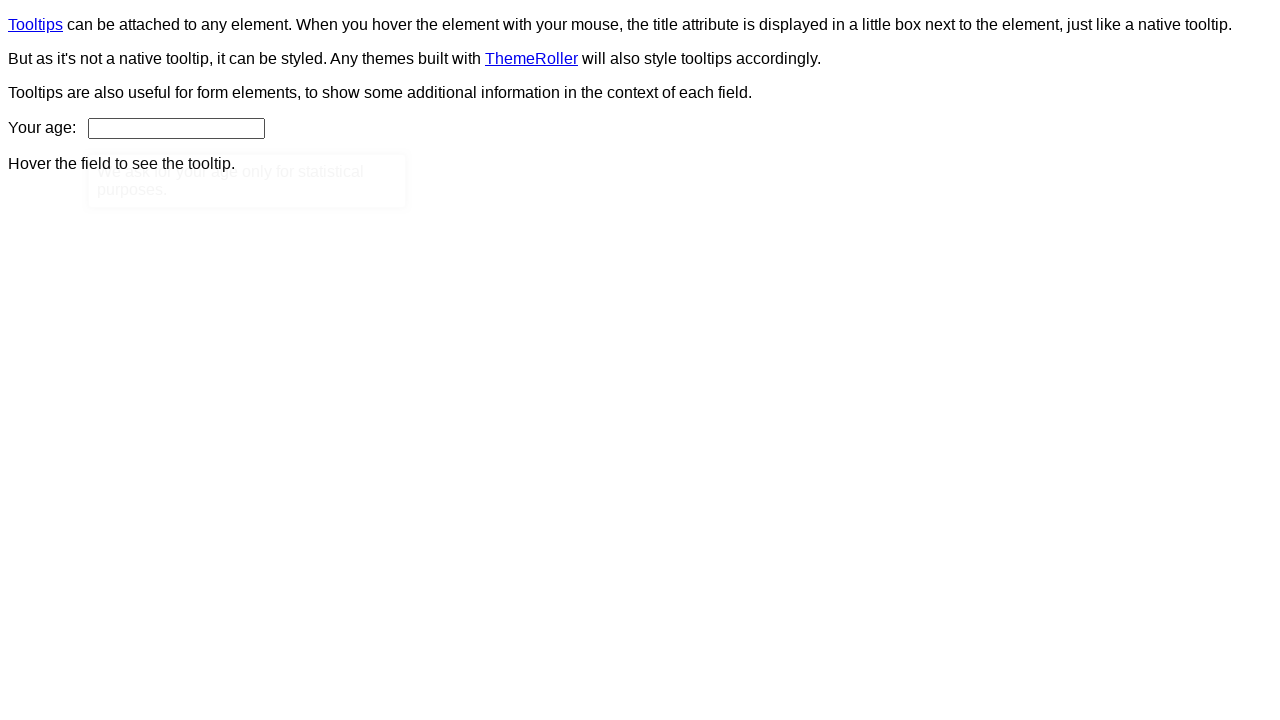

Tooltip appeared on screen
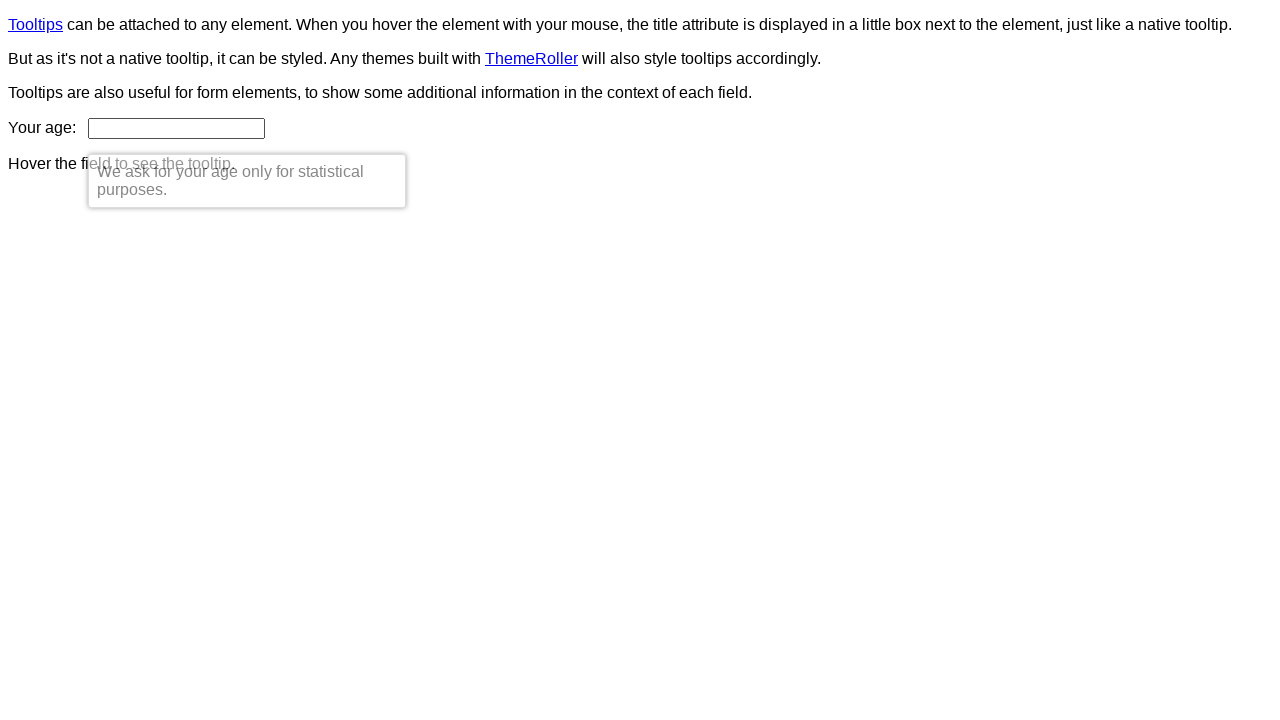

Verified tooltip text matches expected message: 'We ask for your age only for statistical purposes.'
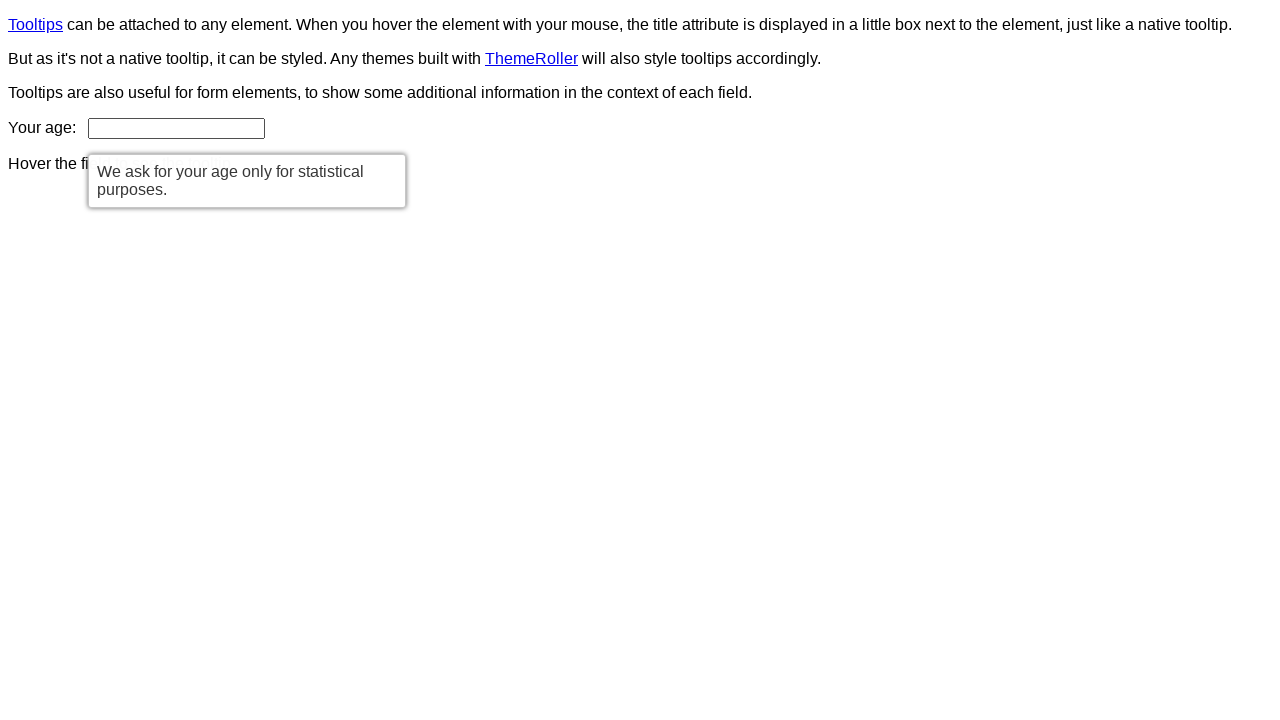

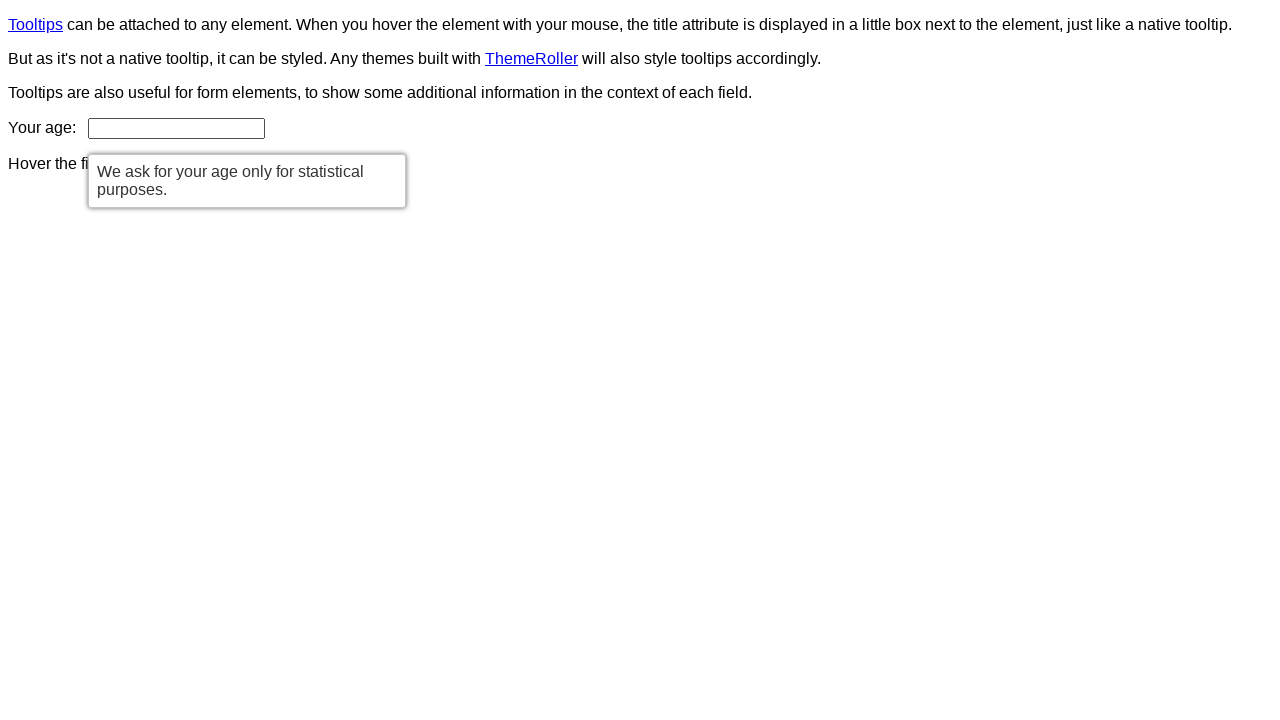